Tests finding a link by calculated partial text, clicking it, and filling out a form with personal information fields (first name, last name, city, country) before submitting.

Starting URL: http://suninjuly.github.io/find_link_text

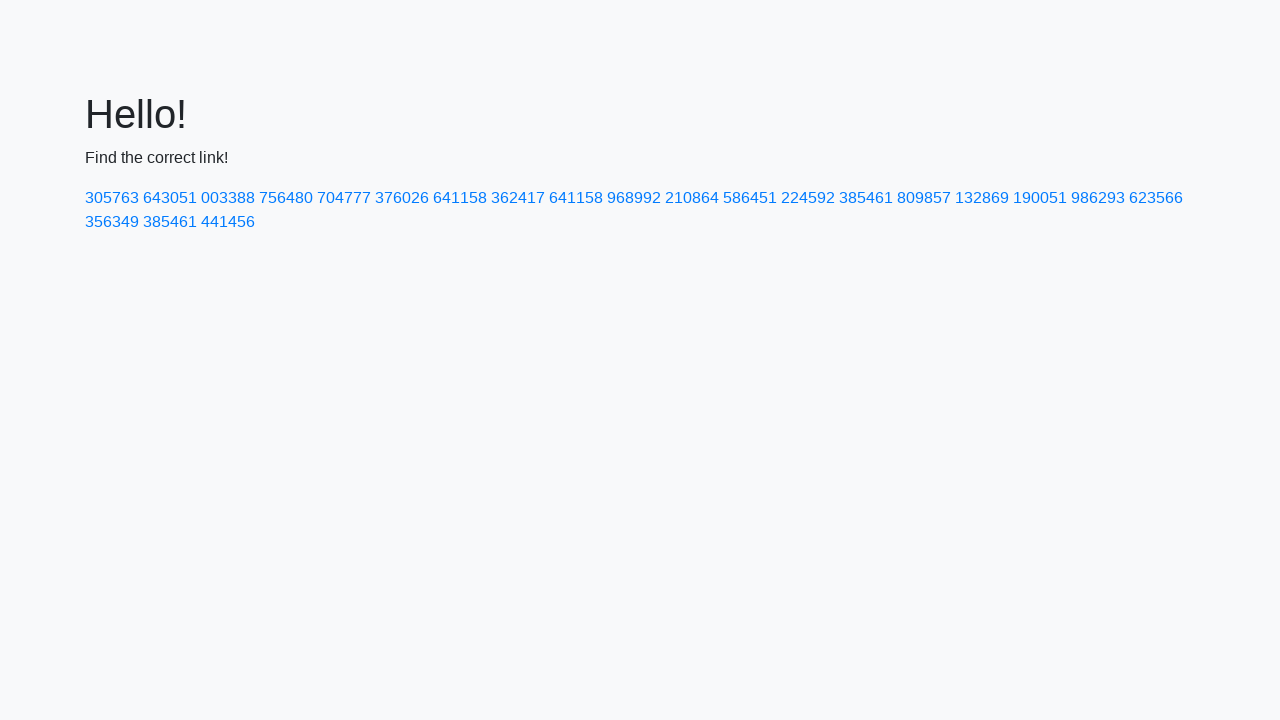

Calculated link text number: 224592
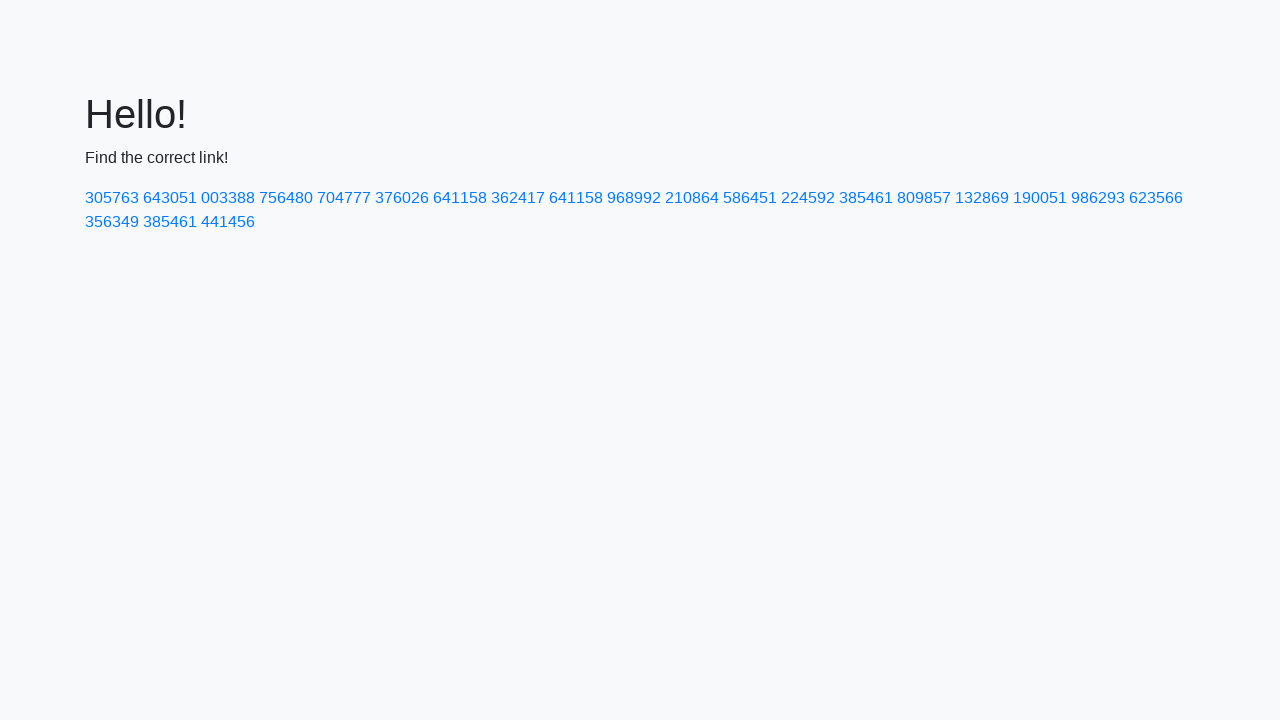

Clicked link with calculated text '224592' at (808, 198) on a:text-matches('224592')
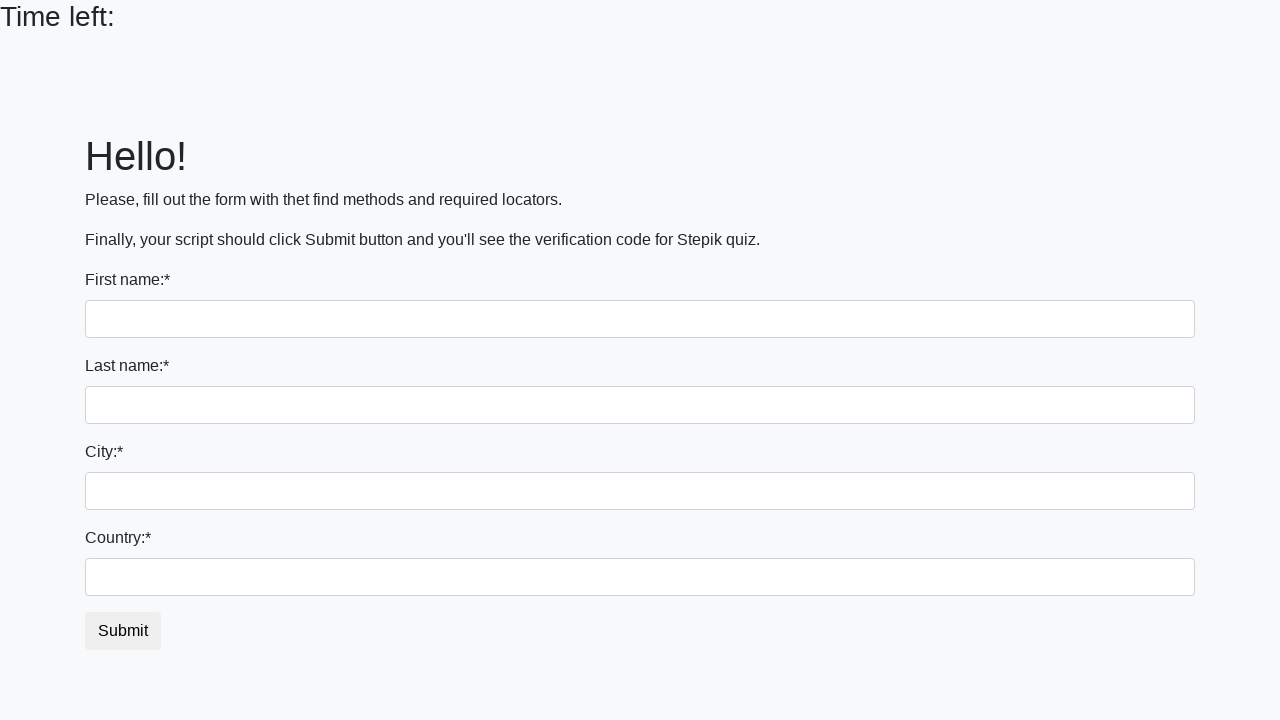

Filled first name field with 'Ivan' on input
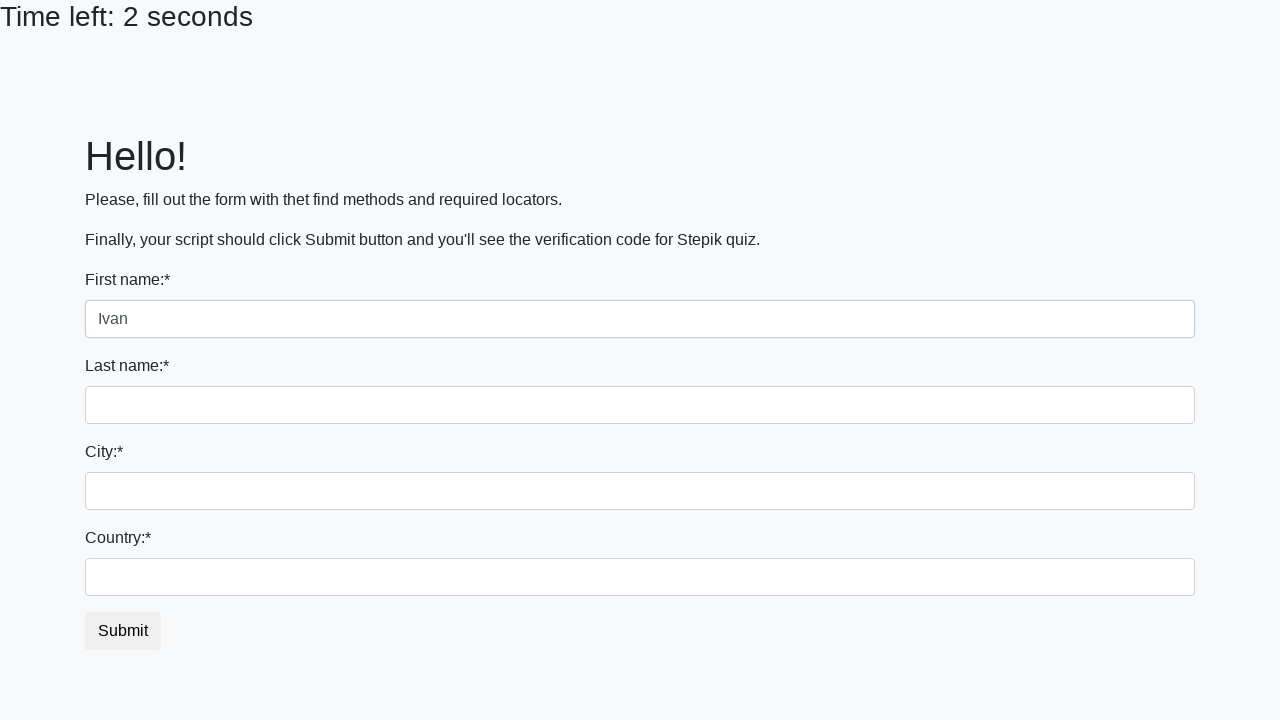

Filled last name field with 'Petrov' on input[name='last_name']
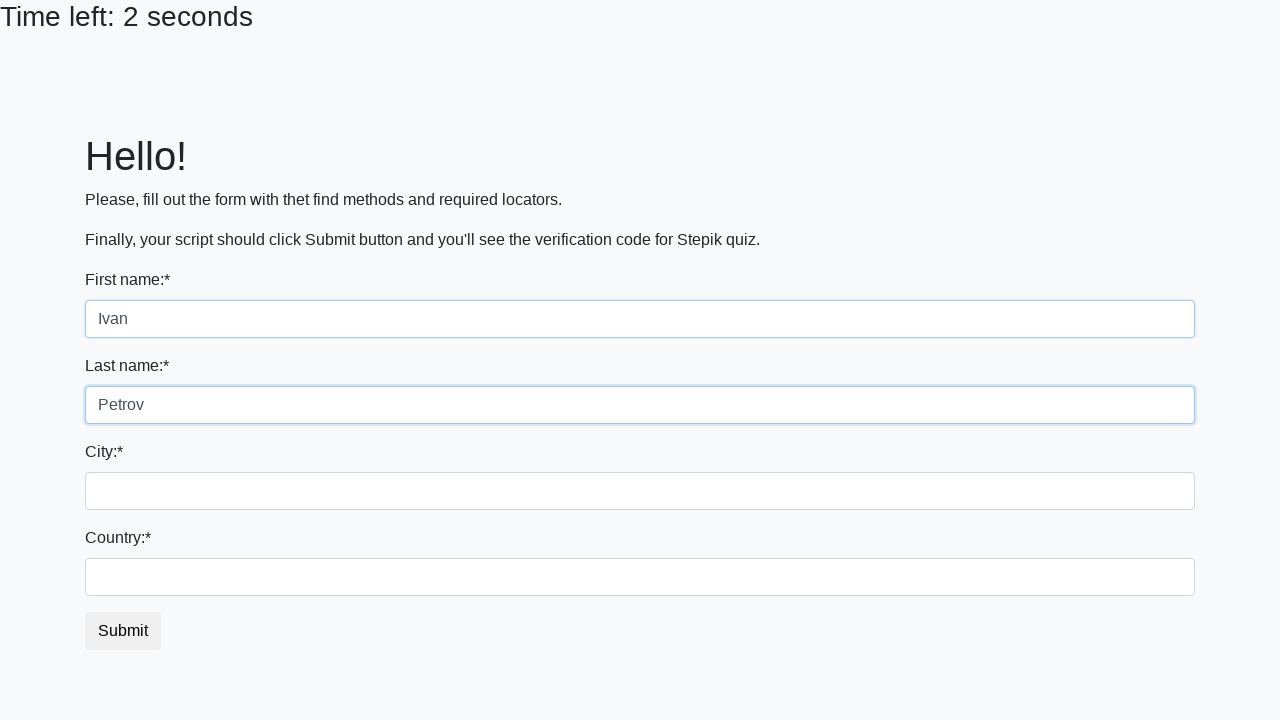

Filled city field with 'Smolensk' on .city
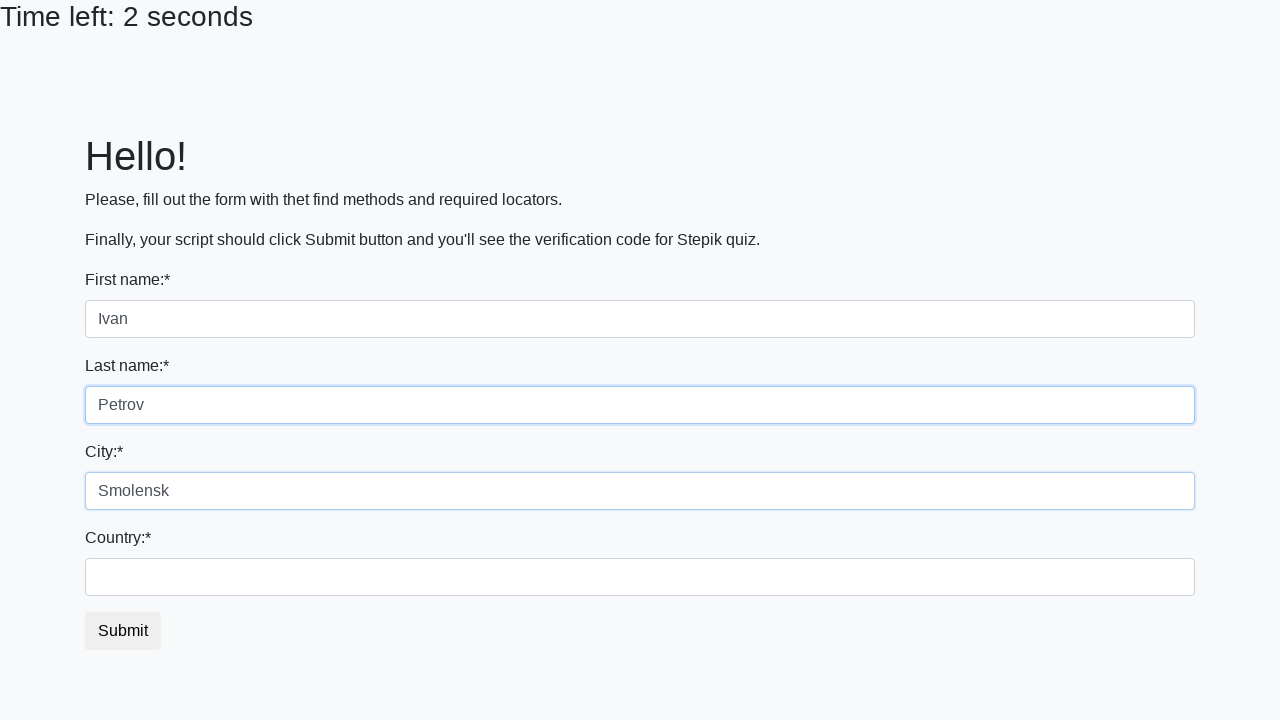

Filled country field with 'Russia' on #country
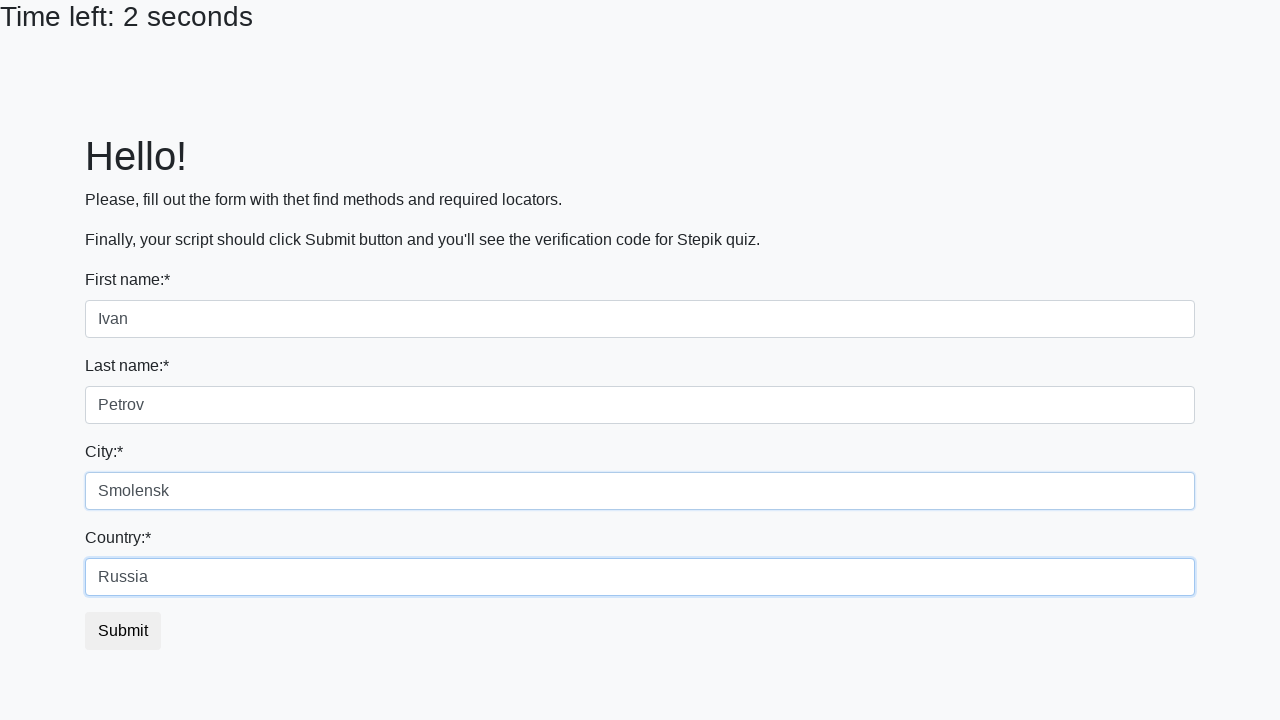

Clicked submit button to complete form at (123, 631) on button.btn
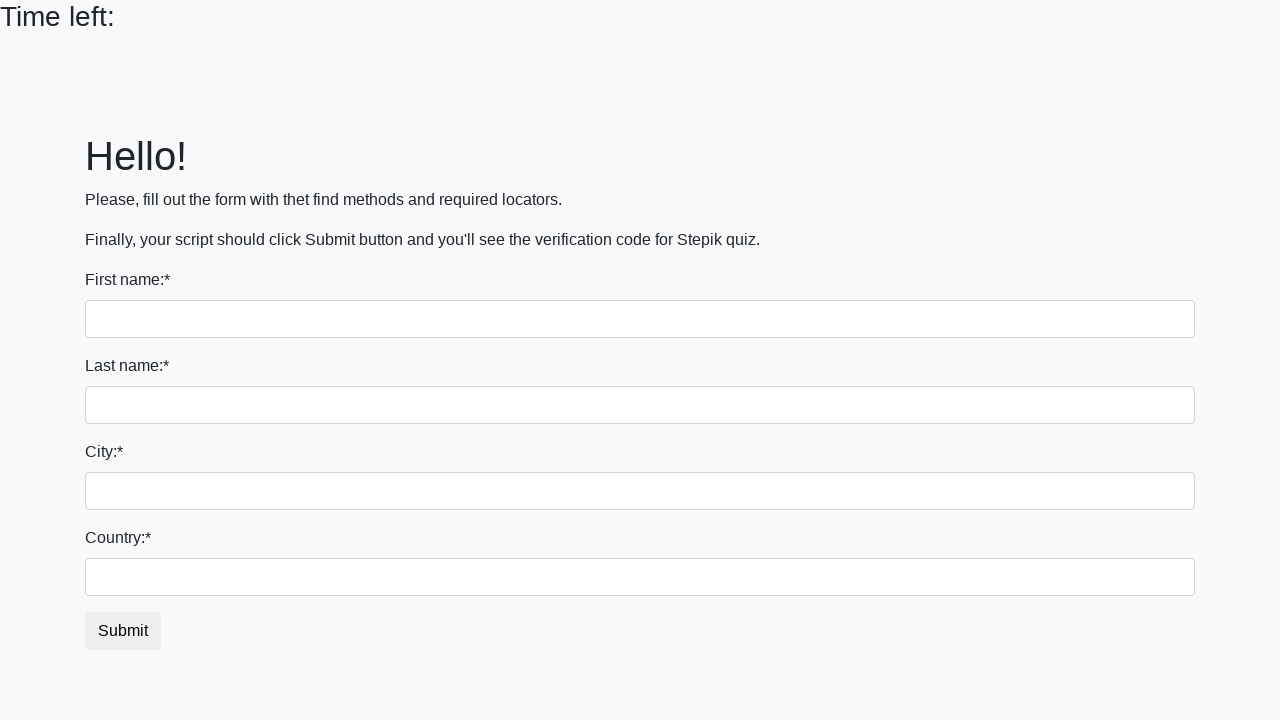

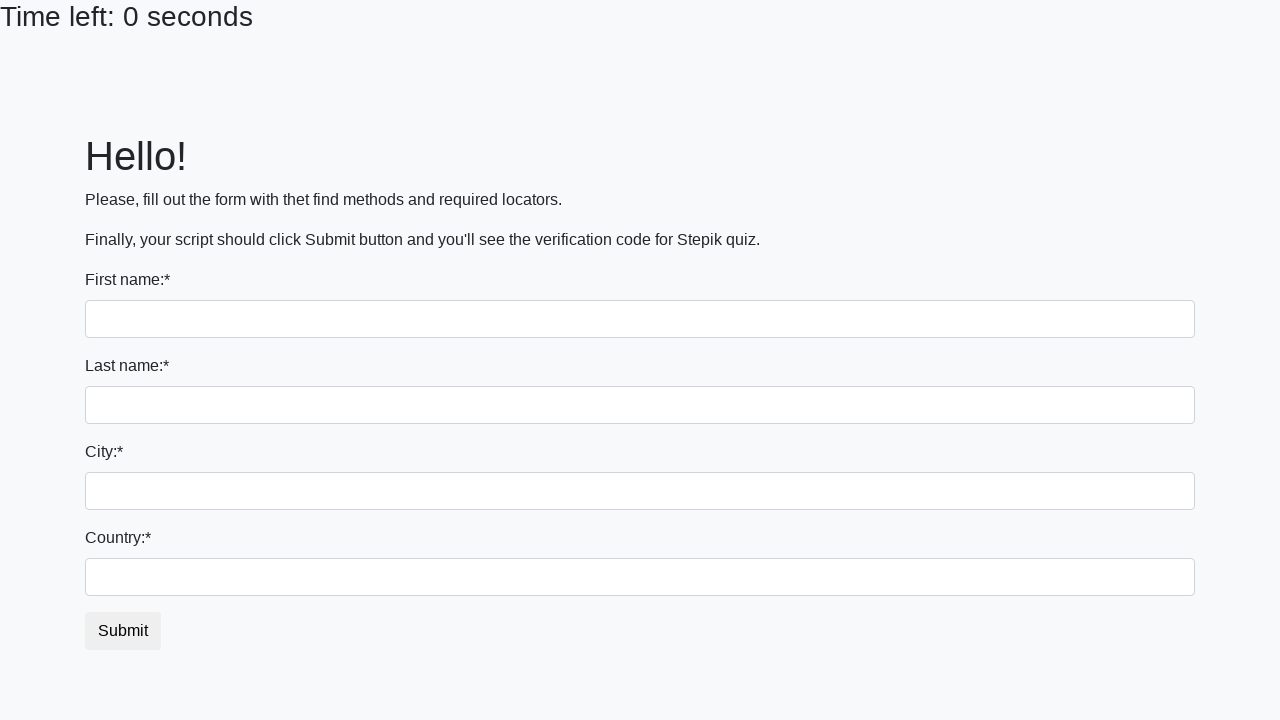